Attempts to login with blank input by clicking the login button without entering any credentials

Starting URL: https://kite.zerodha.com/

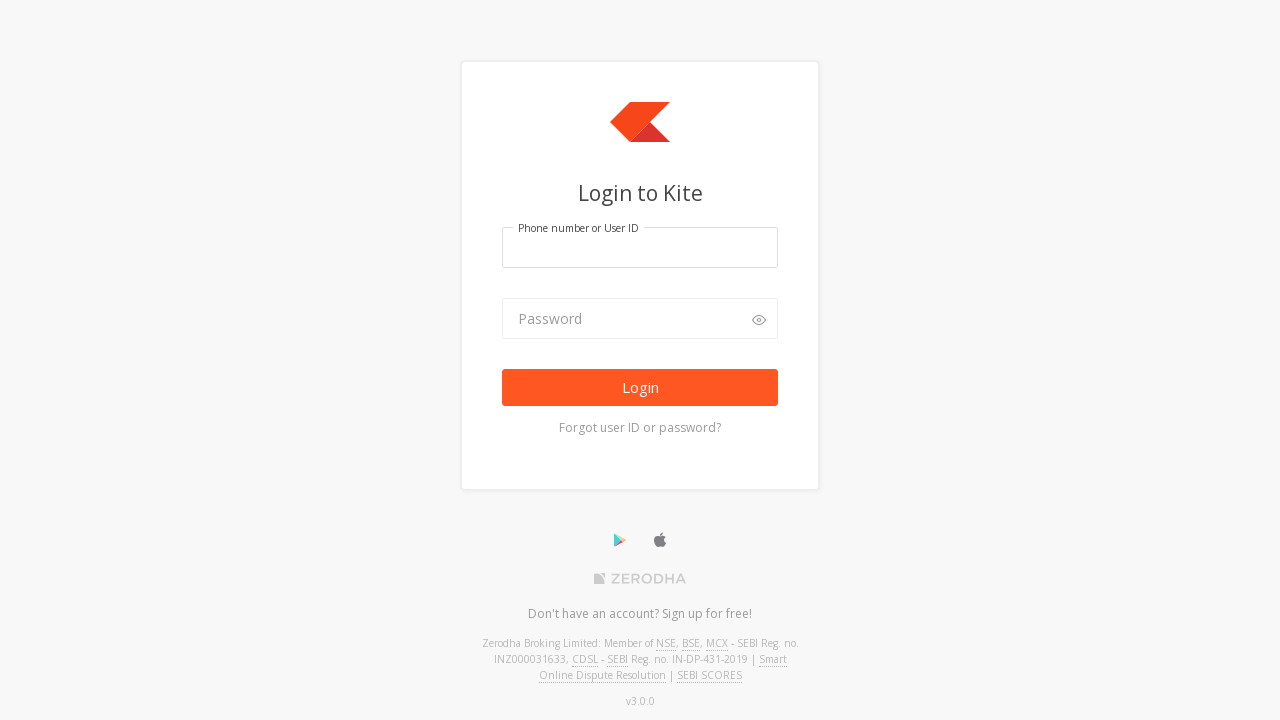

Navigated to Zerodha Kite login page
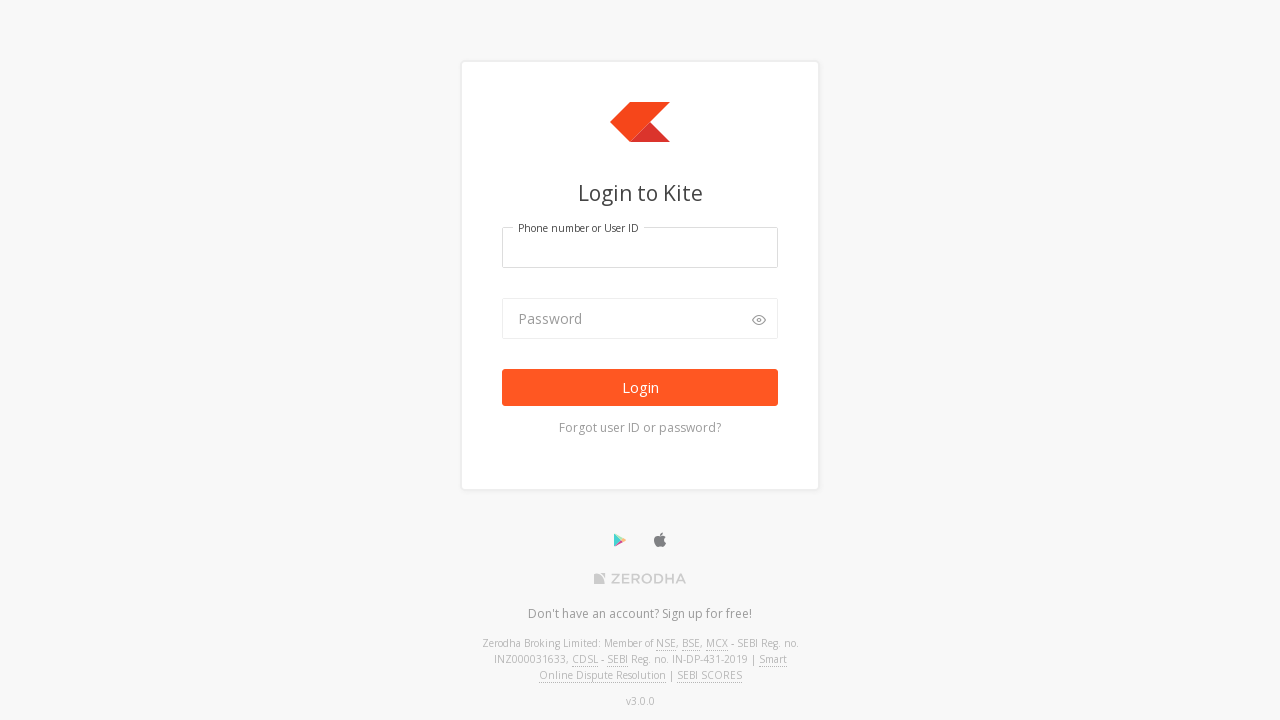

Clicked login button without entering any credentials at (640, 388) on button[type='submit']
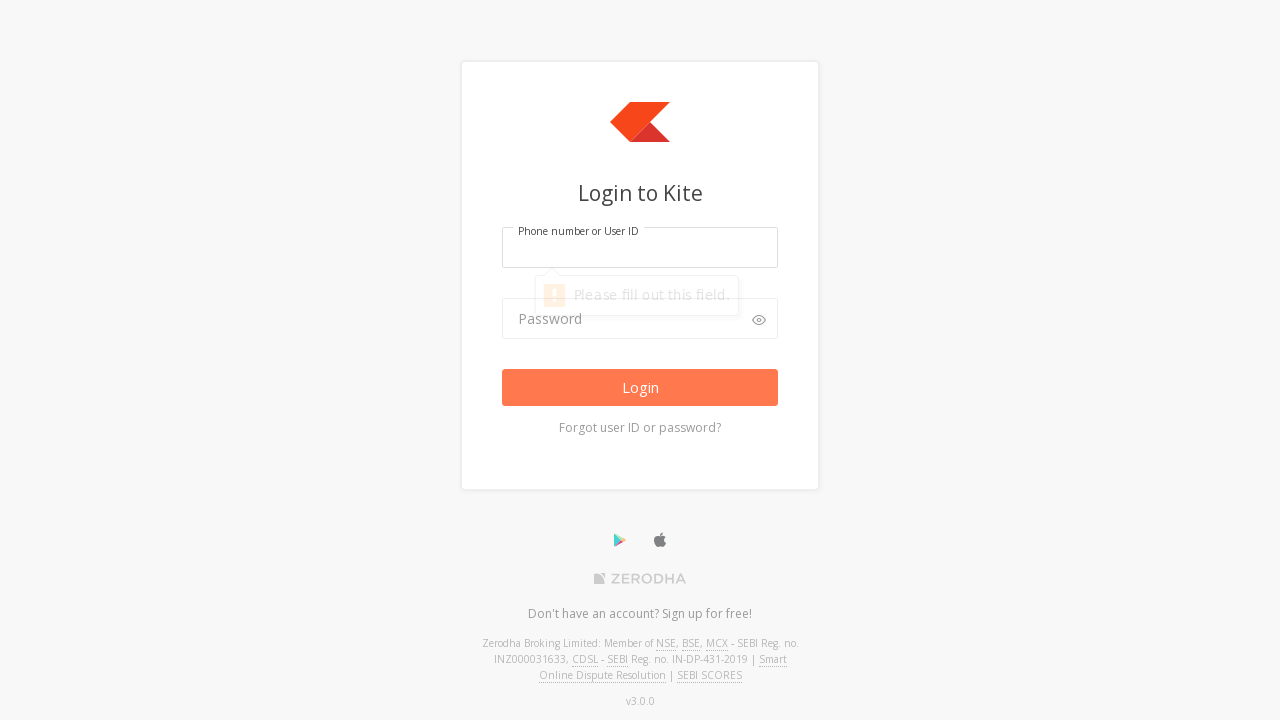

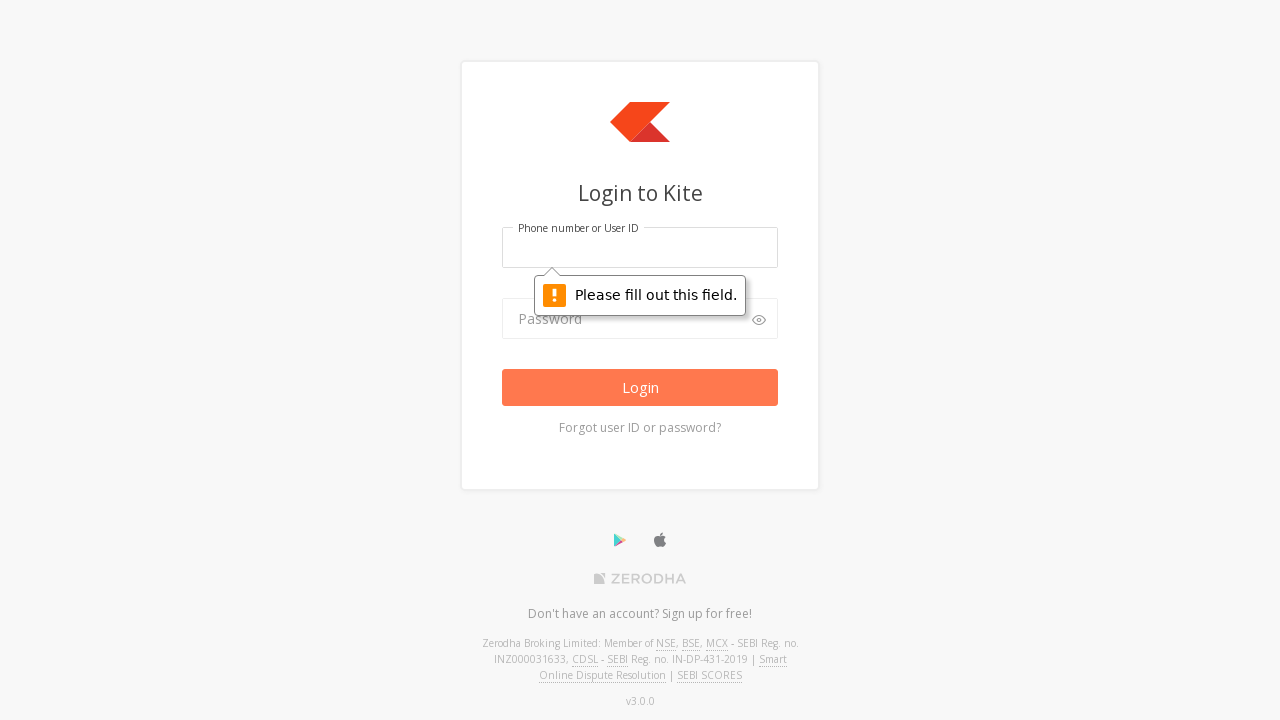